Tests a multi-select dropdown by selecting all available options one by one to verify multi-select functionality

Starting URL: https://syntaxprojects.com/basic-select-dropdown-demo.php

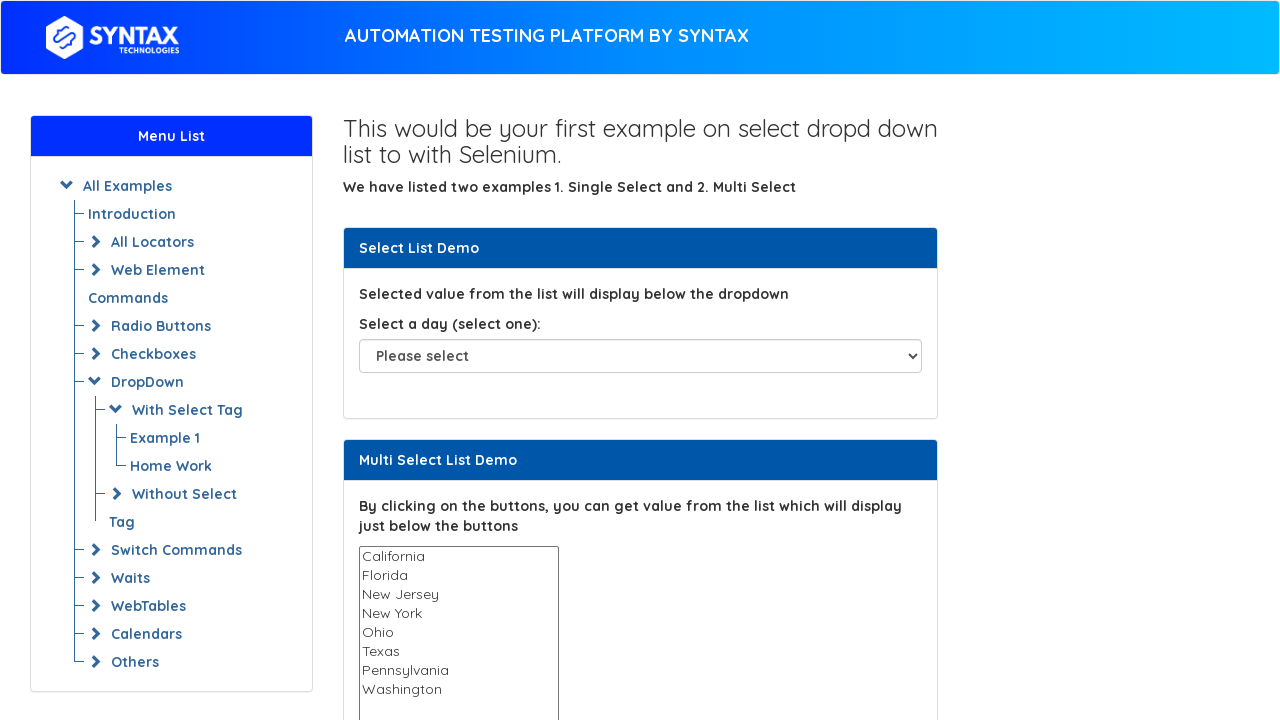

Multi-select dropdown loaded and ready
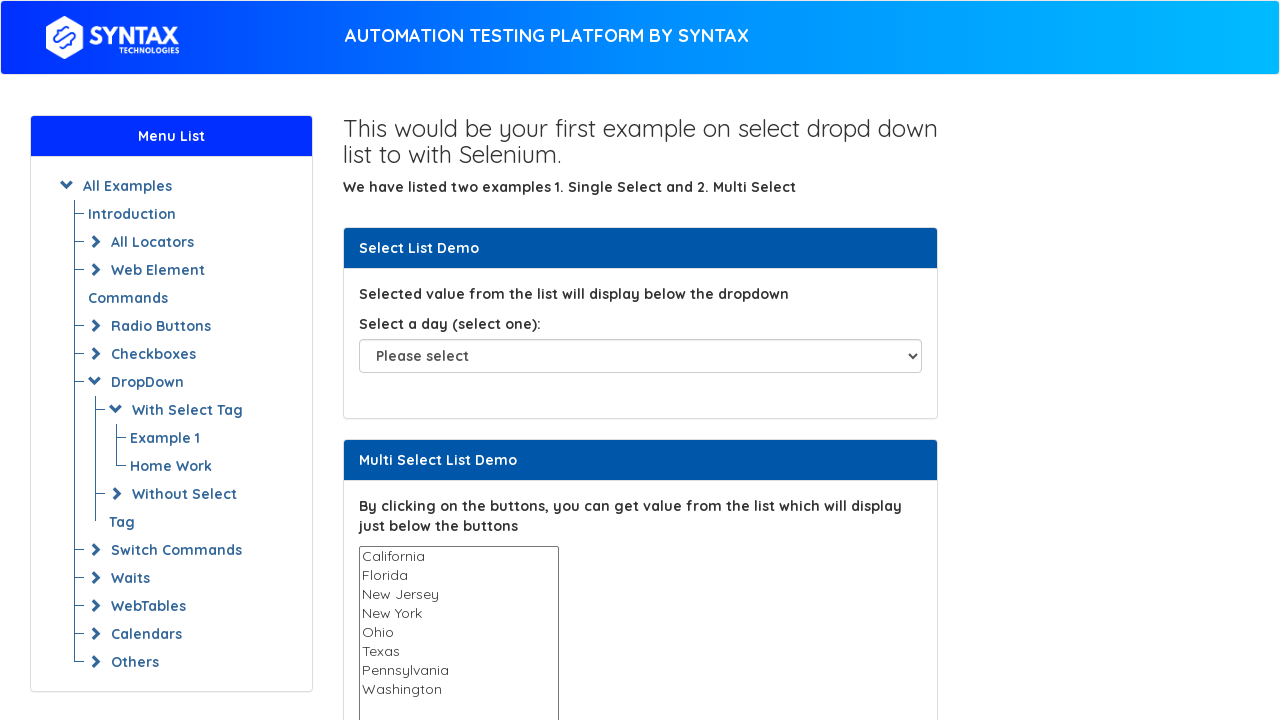

Retrieved all available options from the multi-select dropdown
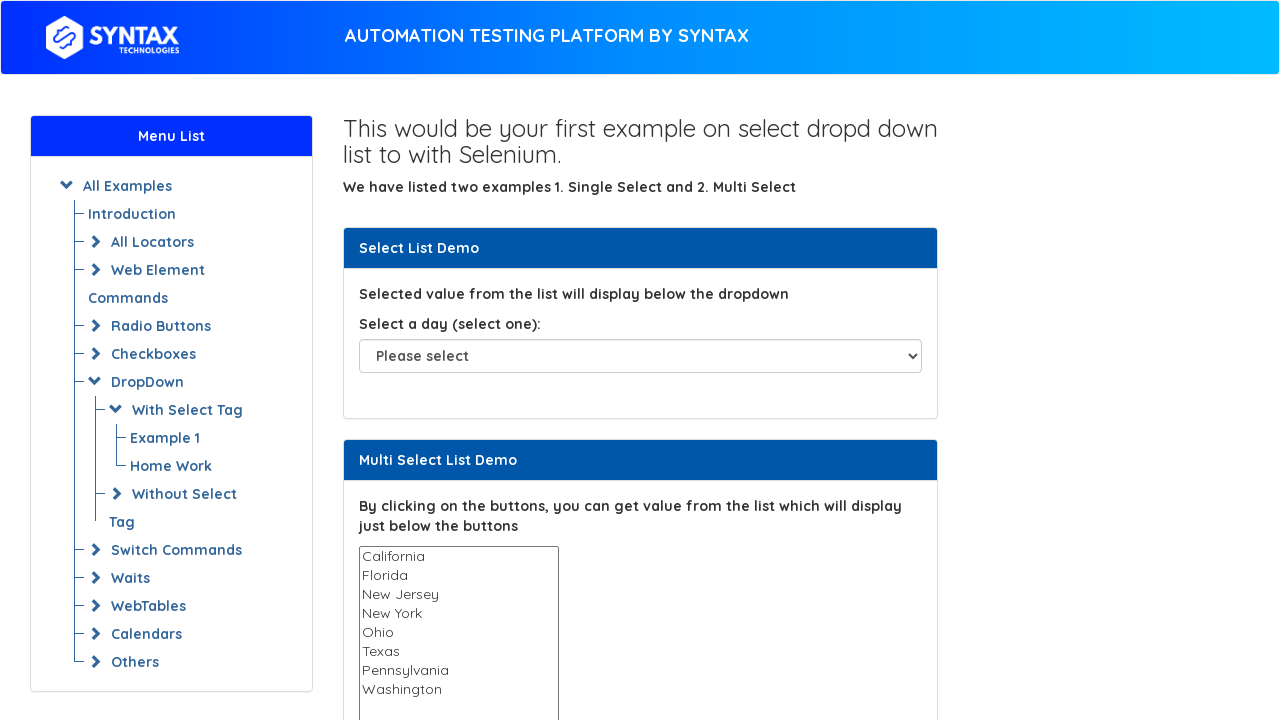

Selected option 'California' using Ctrl+click at (458, 557) on #multi-select option >> nth=0
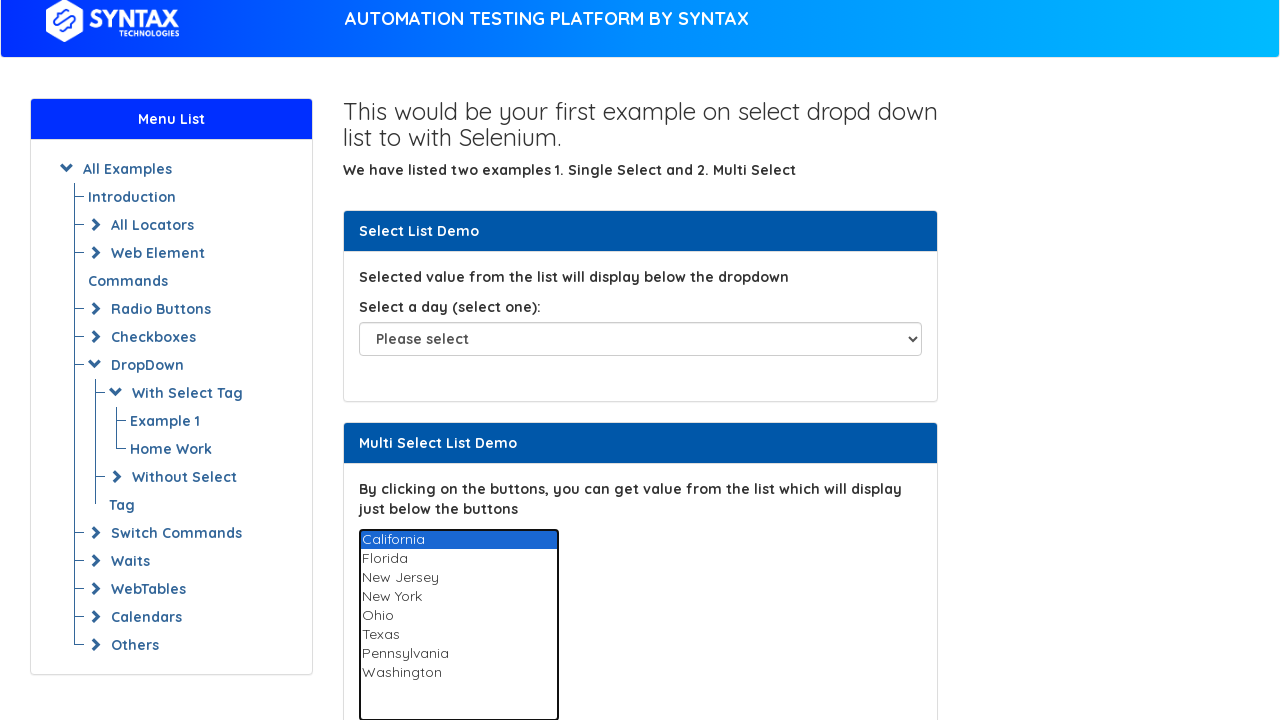

Waited 500ms before selecting next option
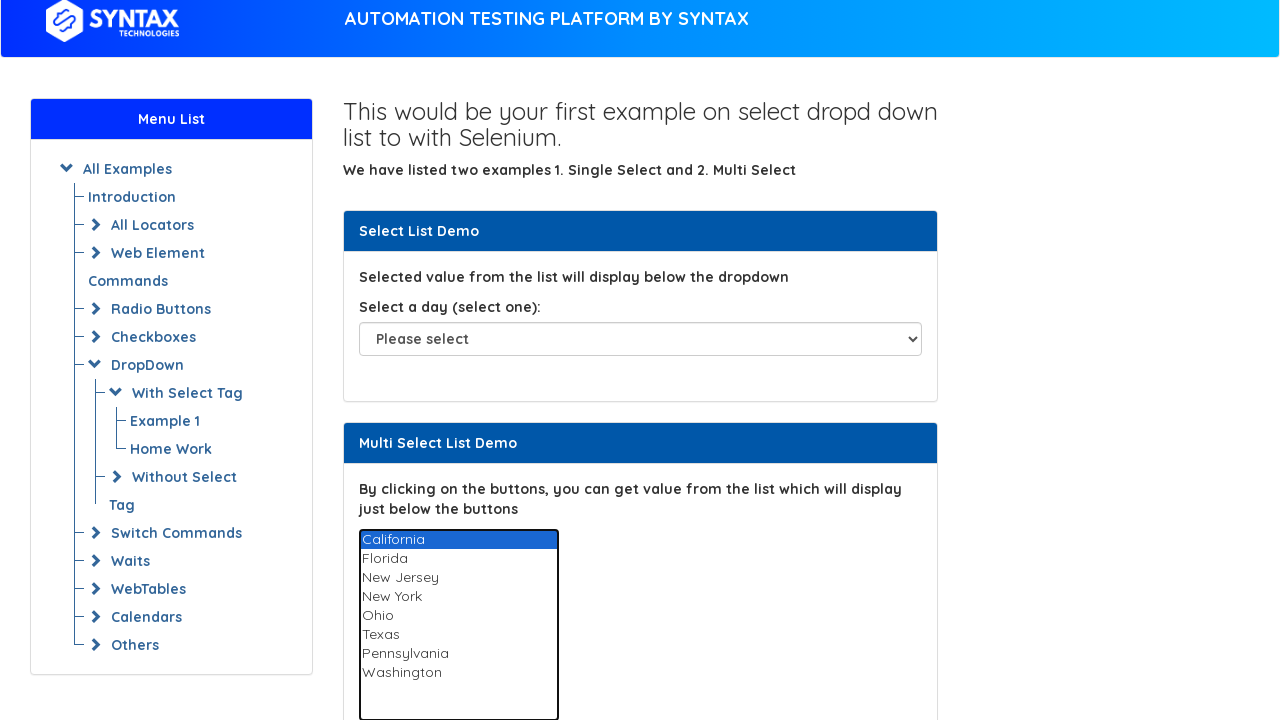

Selected option 'Florida' using Ctrl+click at (458, 559) on #multi-select option >> nth=1
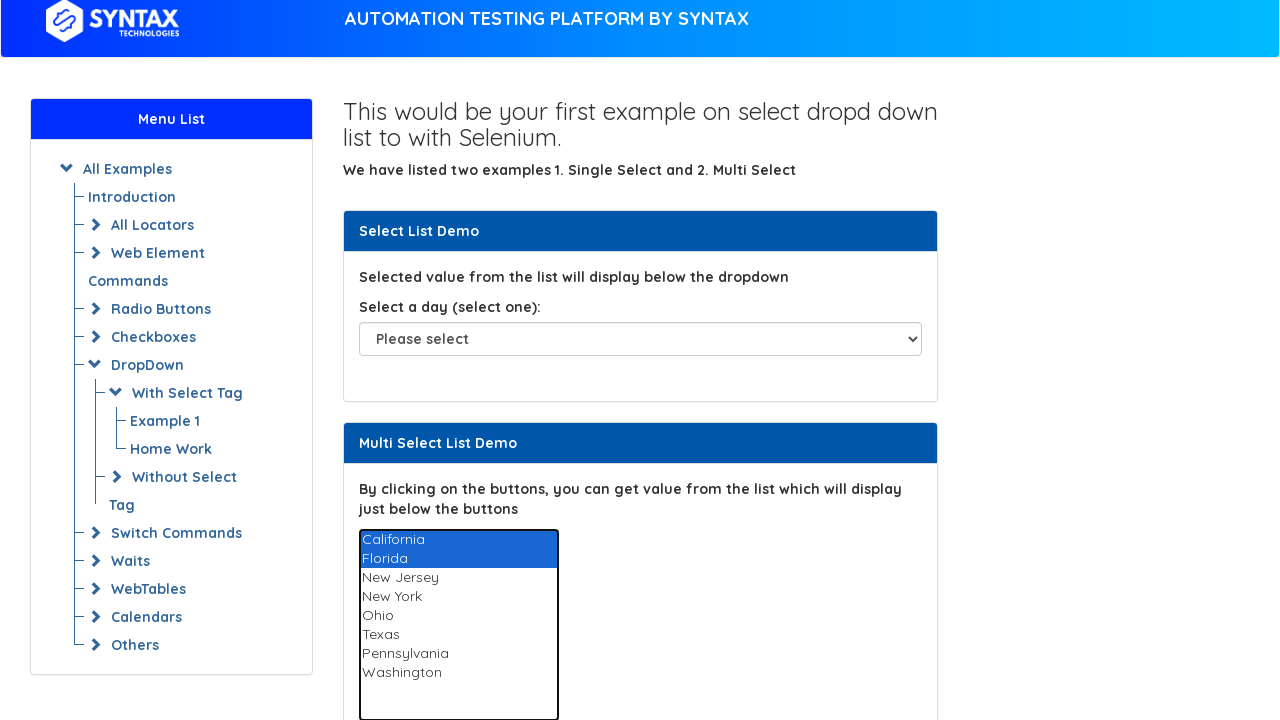

Waited 500ms before selecting next option
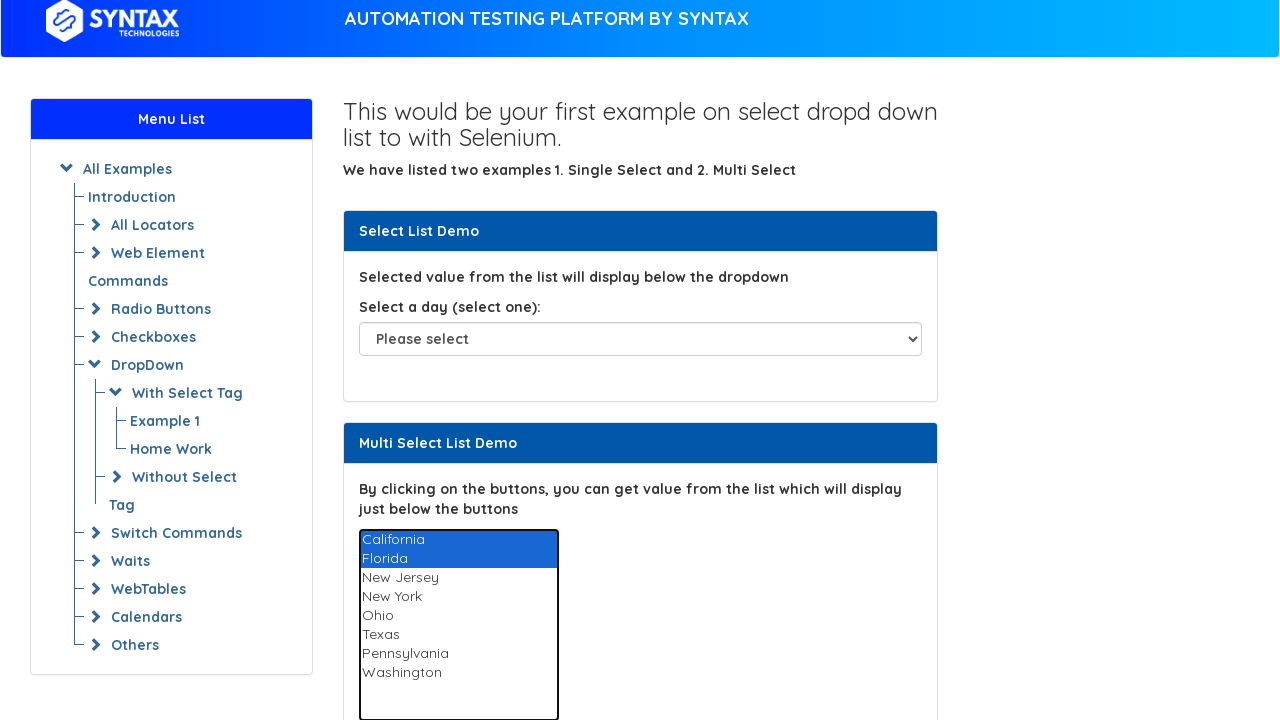

Selected option 'New Jersey' using Ctrl+click at (458, 578) on #multi-select option >> nth=2
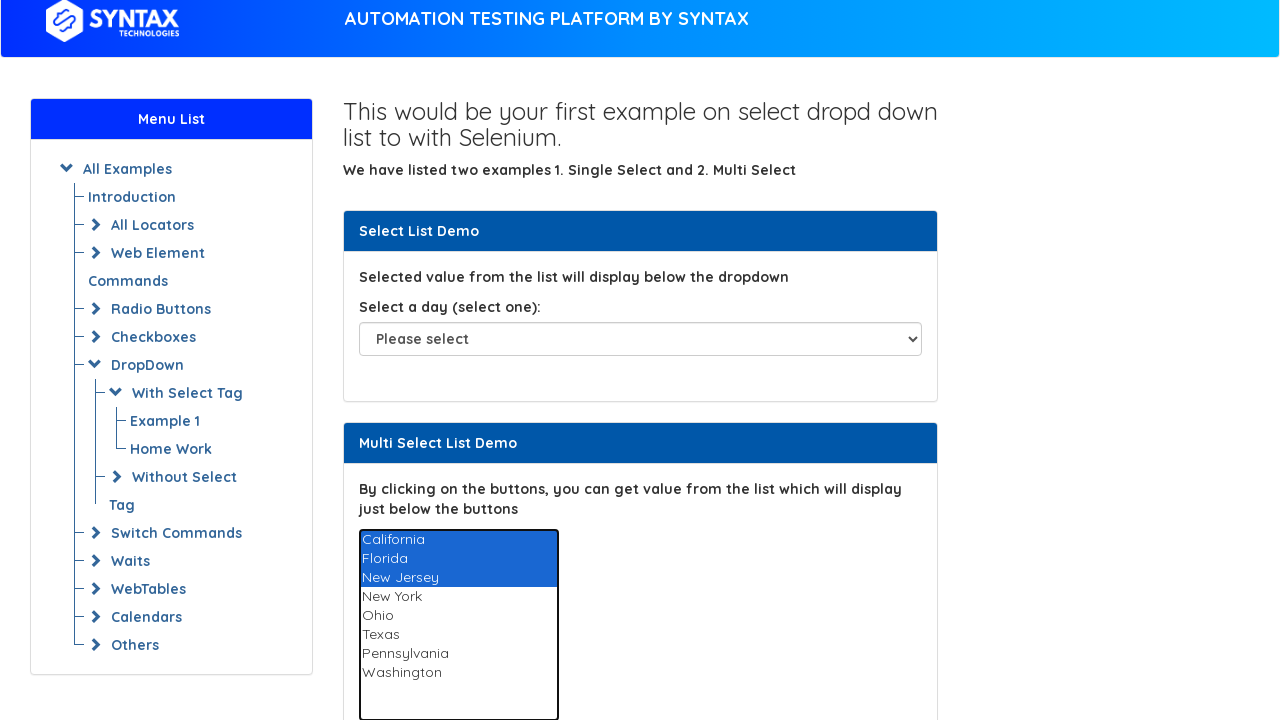

Waited 500ms before selecting next option
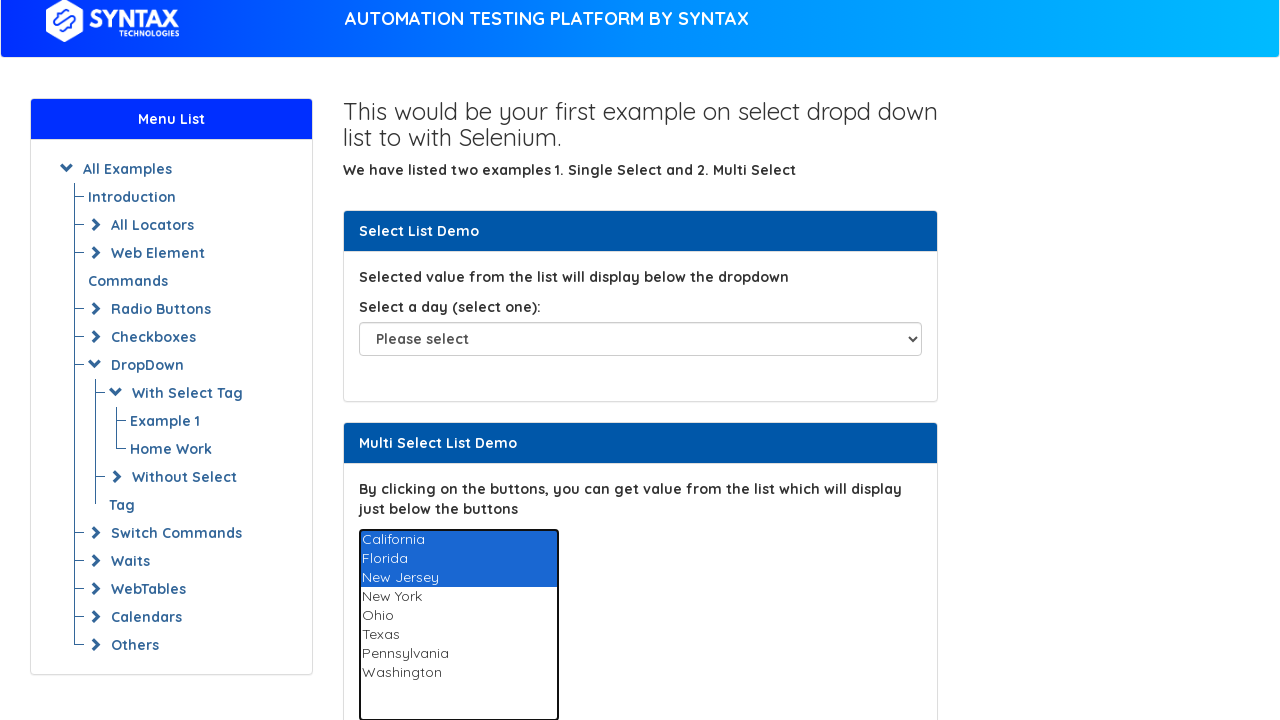

Selected option 'New York' using Ctrl+click at (458, 597) on #multi-select option >> nth=3
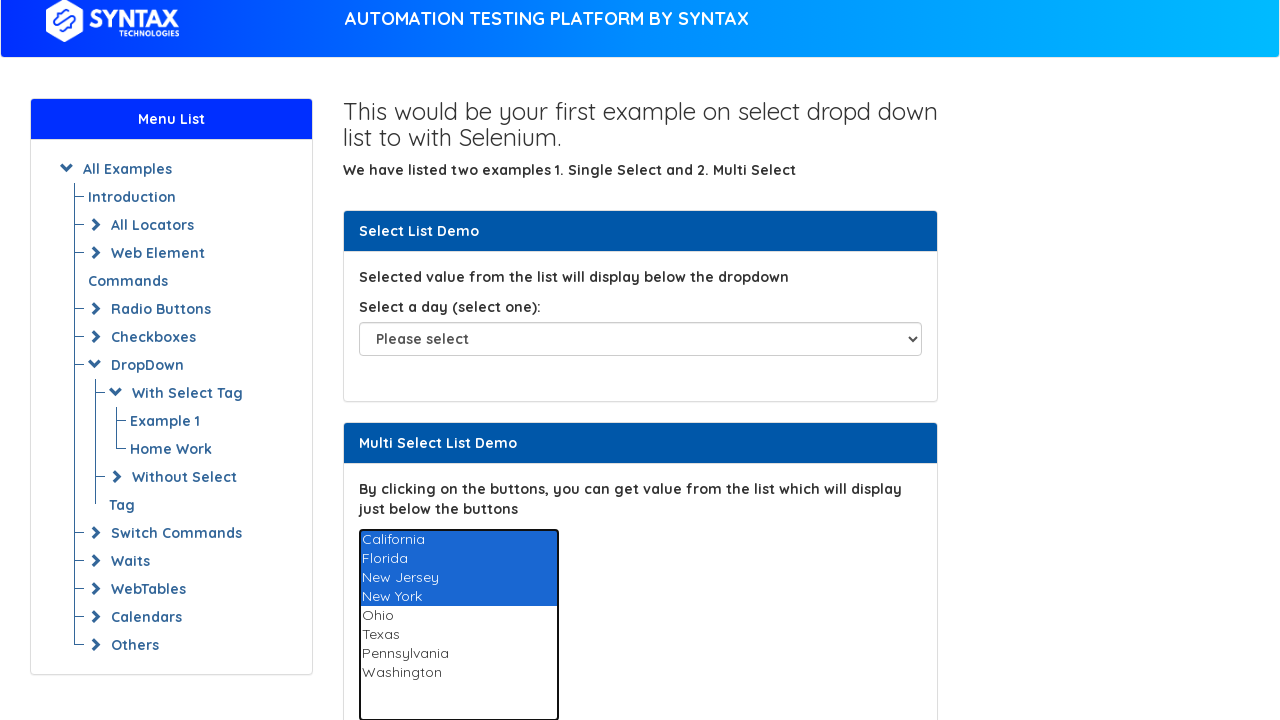

Waited 500ms before selecting next option
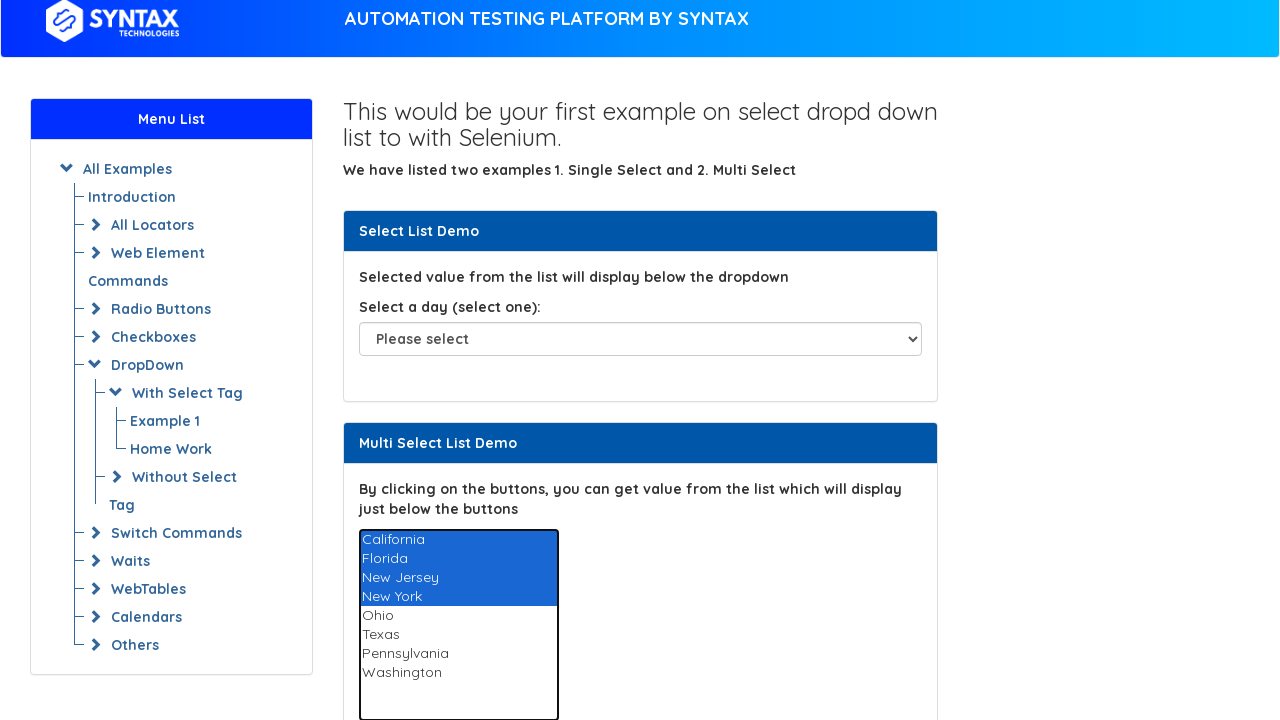

Selected option 'Ohio' using Ctrl+click at (458, 616) on #multi-select option >> nth=4
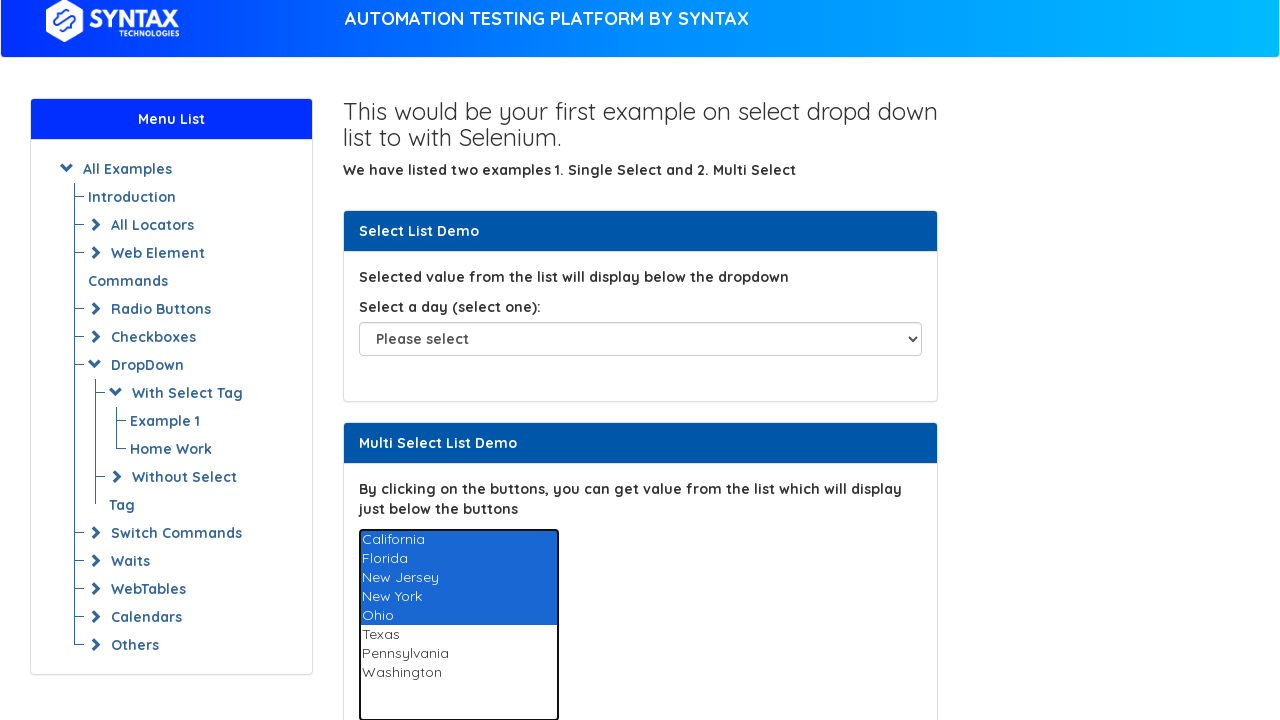

Waited 500ms before selecting next option
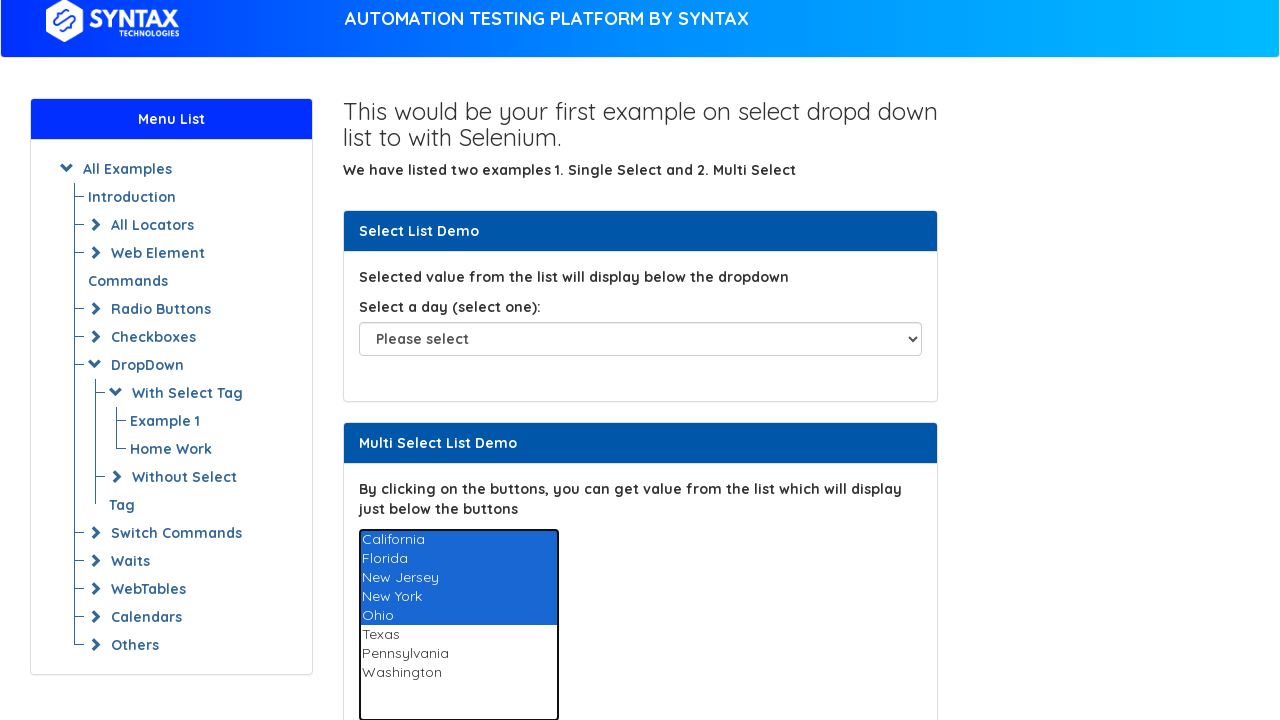

Selected option 'Texas' using Ctrl+click at (458, 635) on #multi-select option >> nth=5
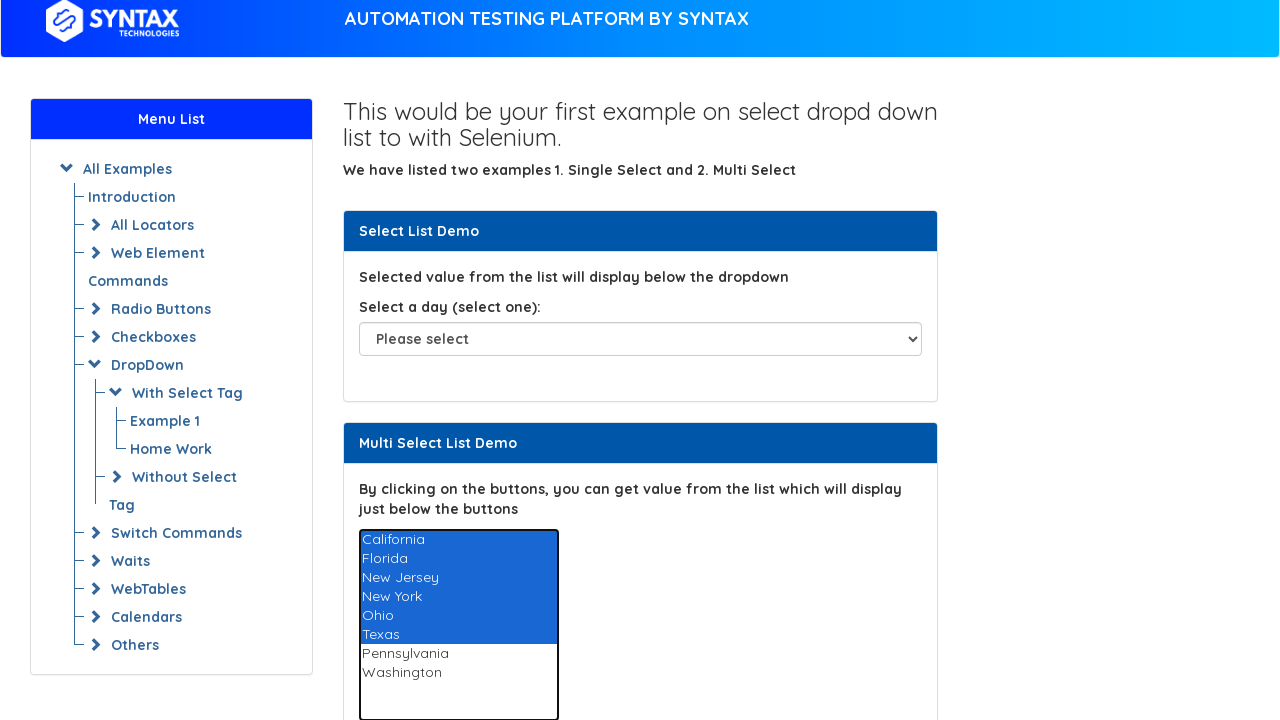

Waited 500ms before selecting next option
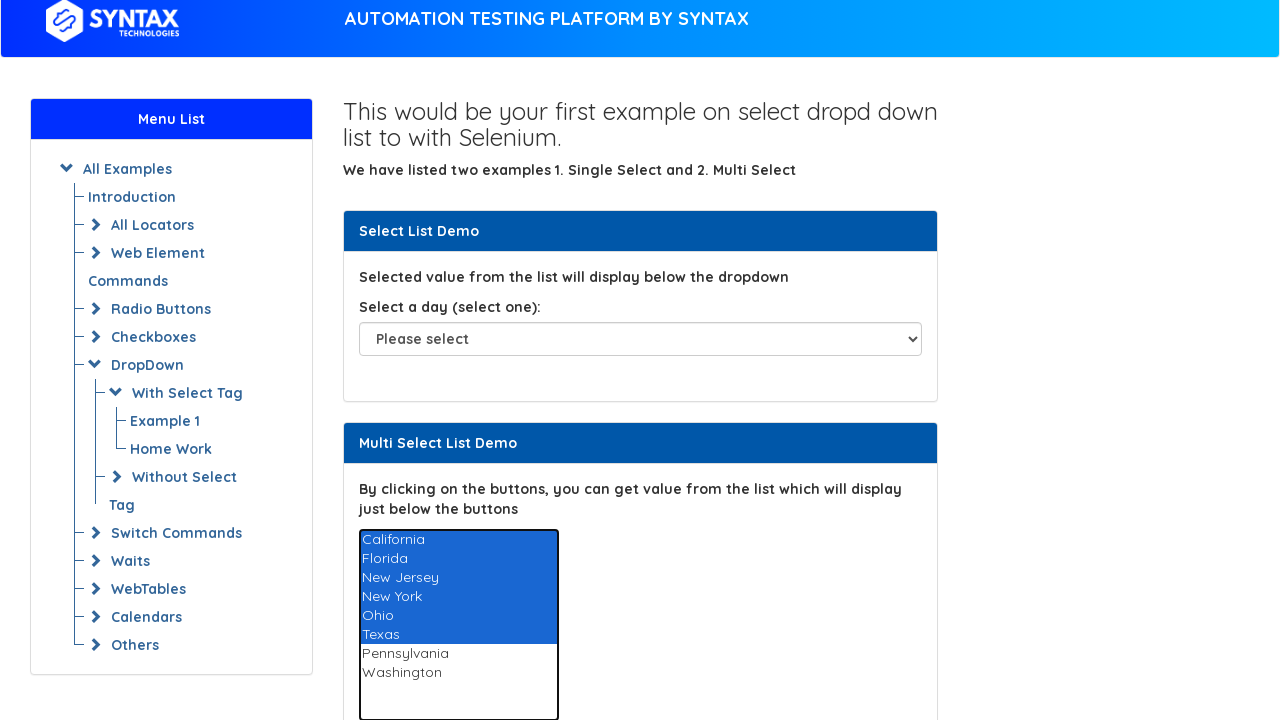

Selected option 'Pennsylvania' using Ctrl+click at (458, 654) on #multi-select option >> nth=6
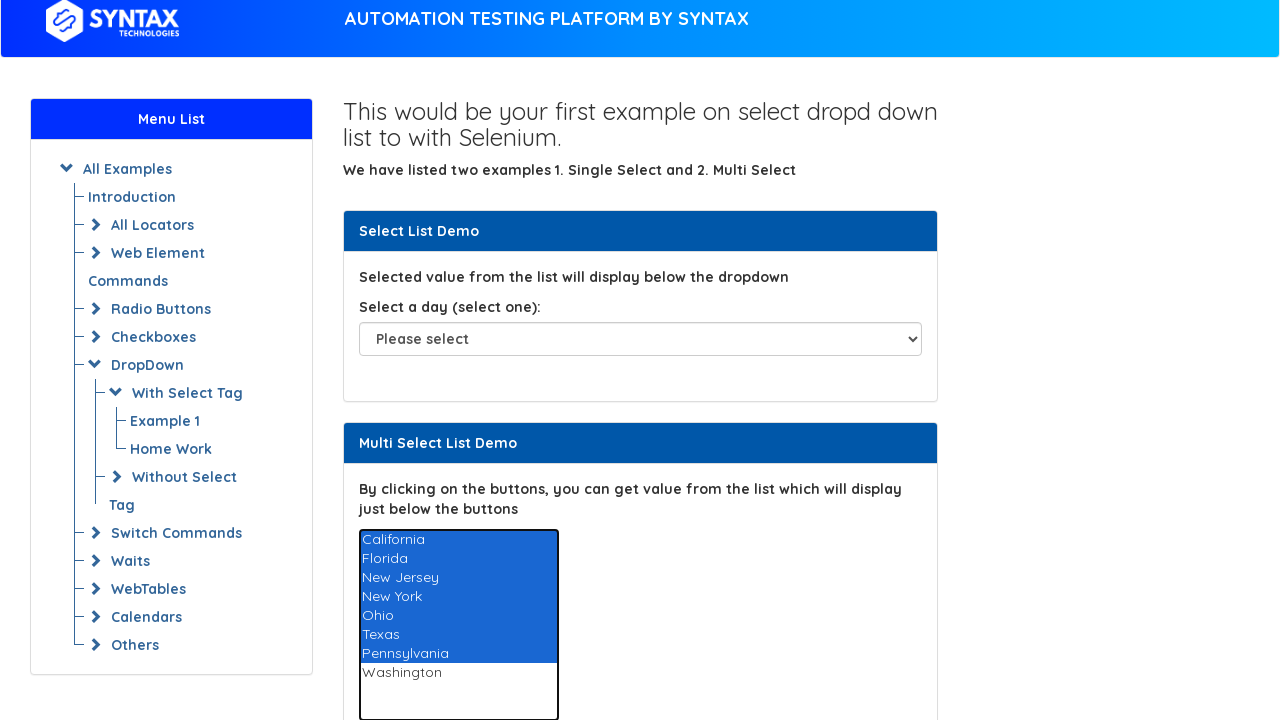

Waited 500ms before selecting next option
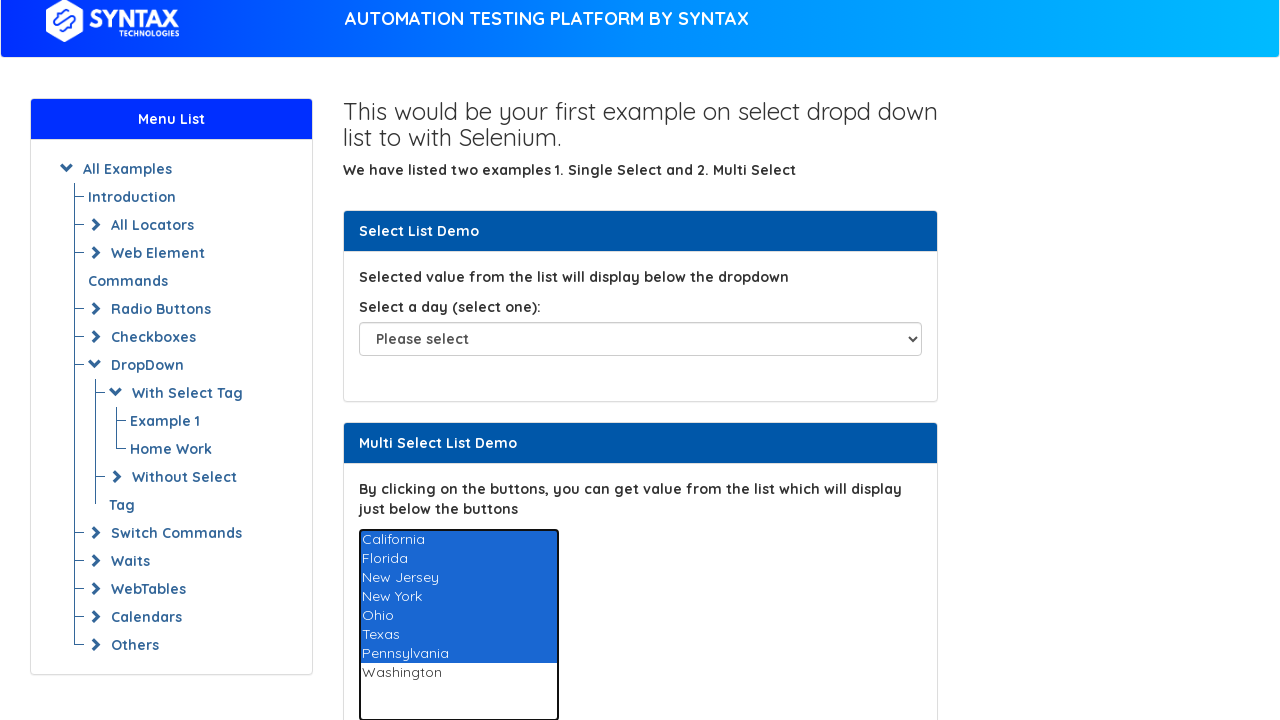

Selected option 'Washington' using Ctrl+click at (458, 673) on #multi-select option >> nth=7
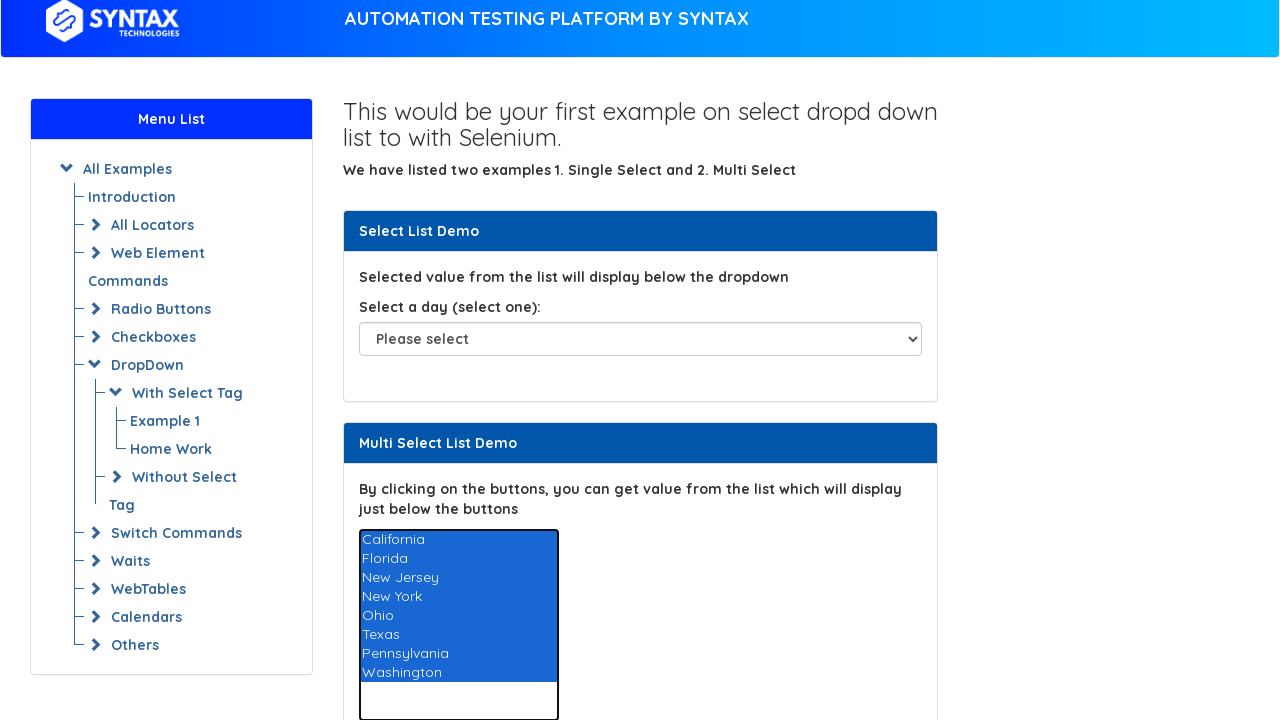

Waited 500ms before selecting next option
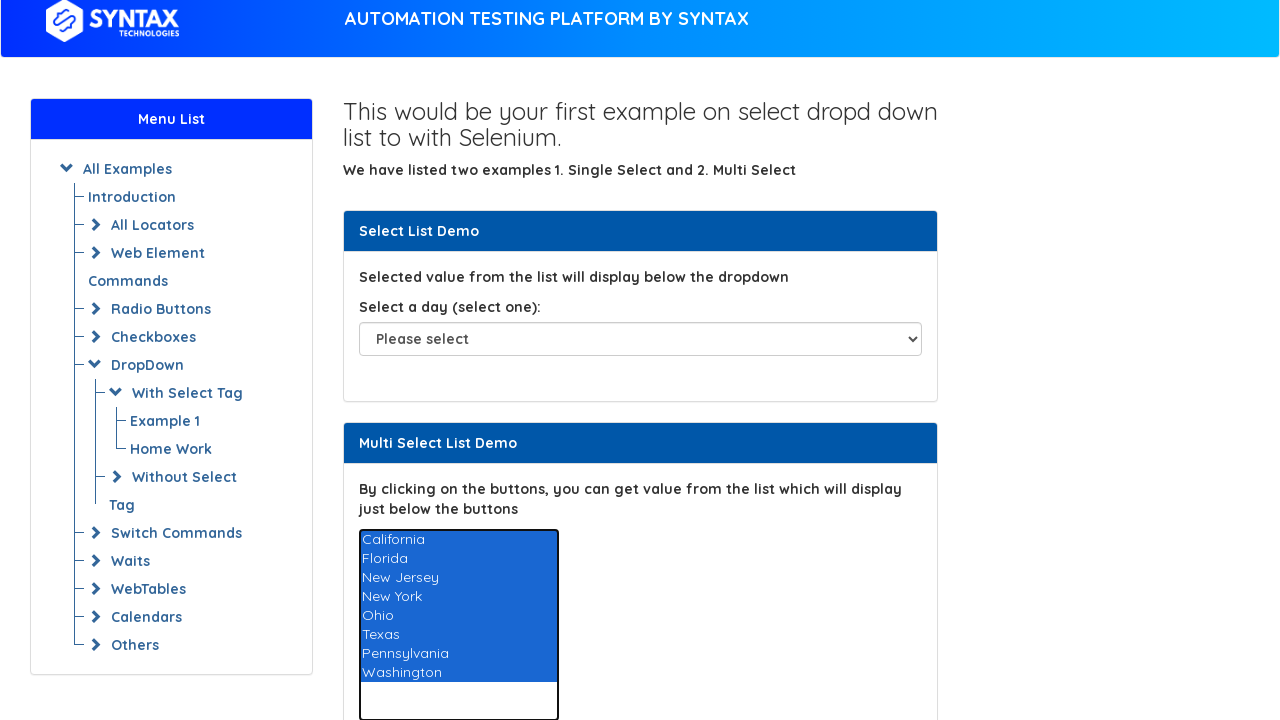

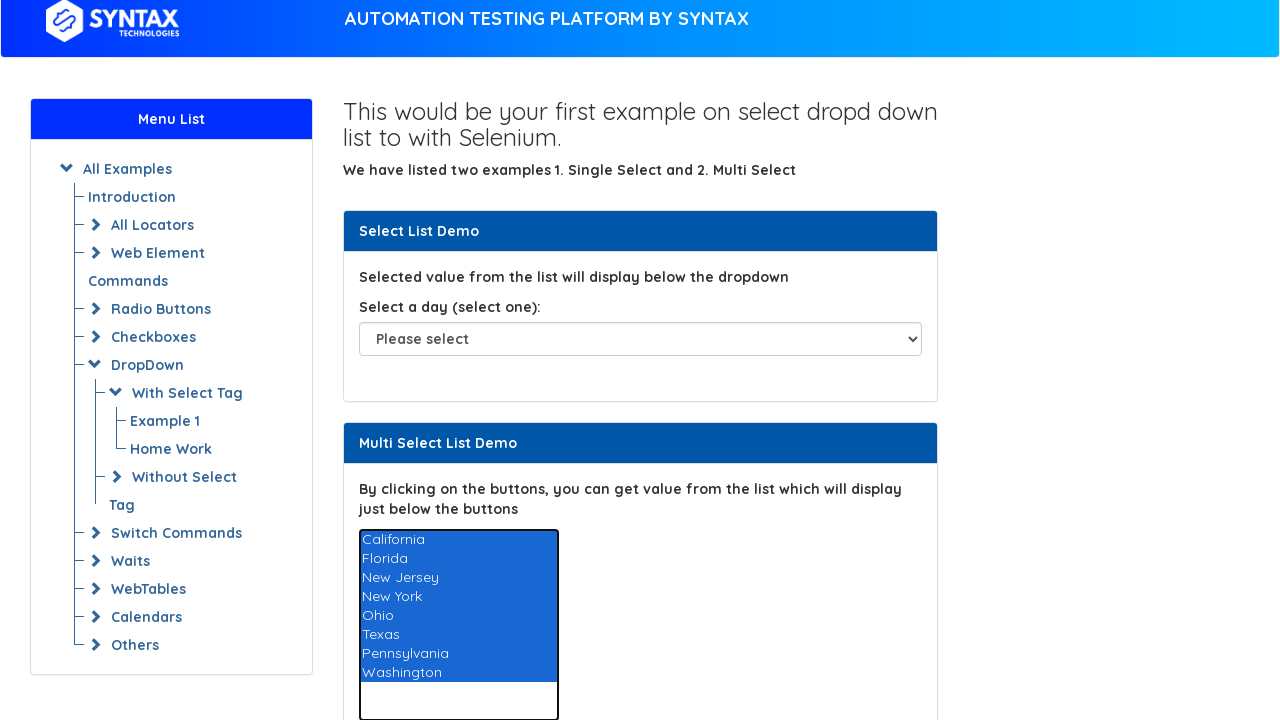